Tests add/remove elements functionality by adding elements and then removing some

Starting URL: https://the-internet.herokuapp.com/add_remove_elements/

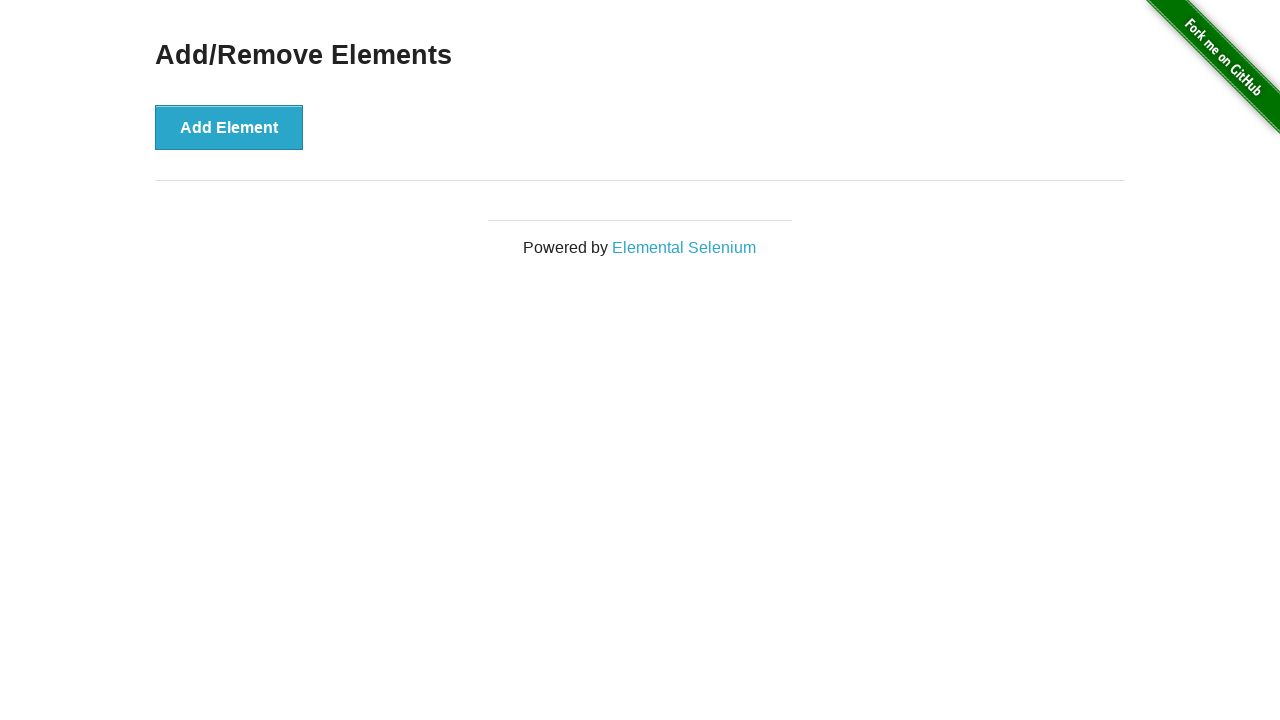

Navigated to add/remove elements page
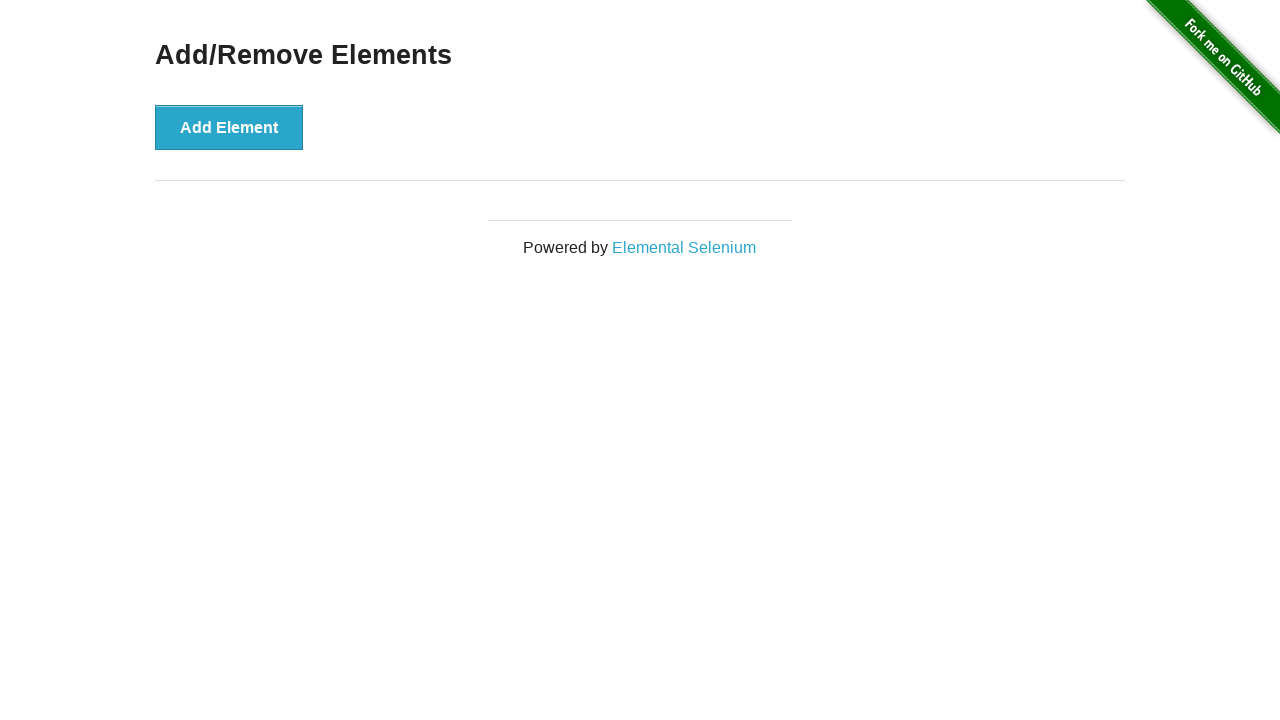

Located the Add Element button
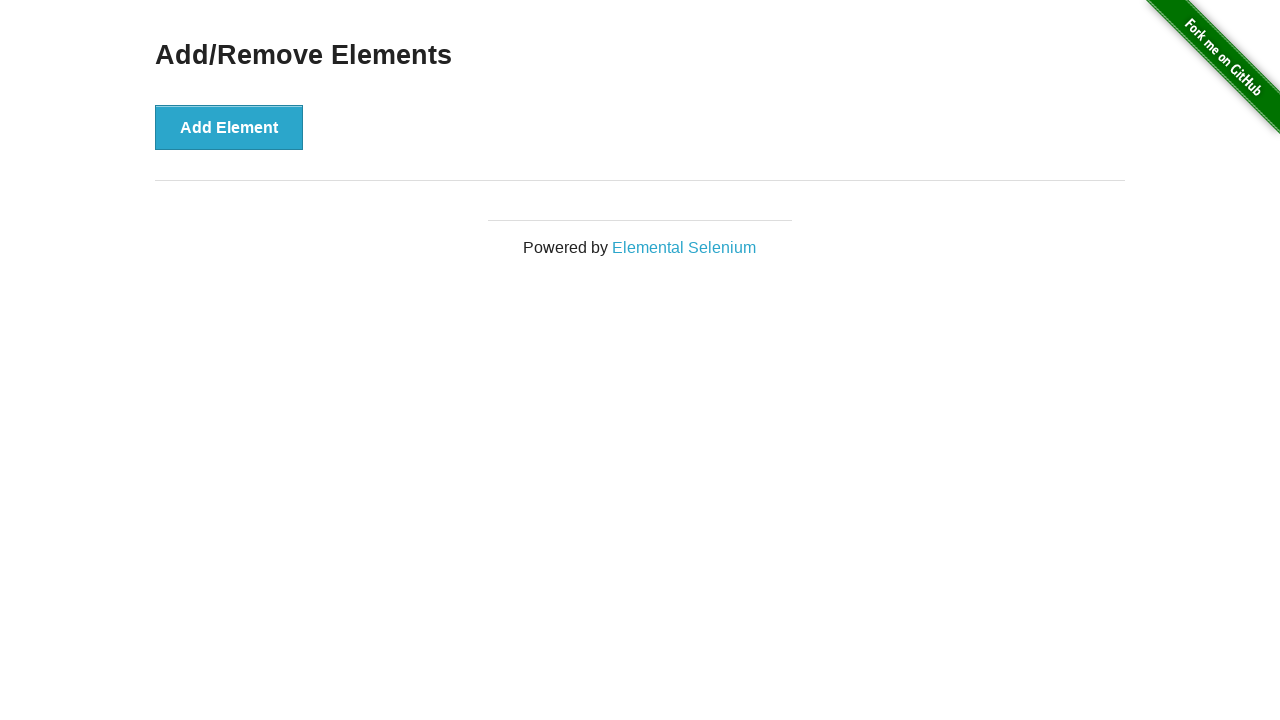

Added element 1 at (229, 127) on button[onclick='addElement()']
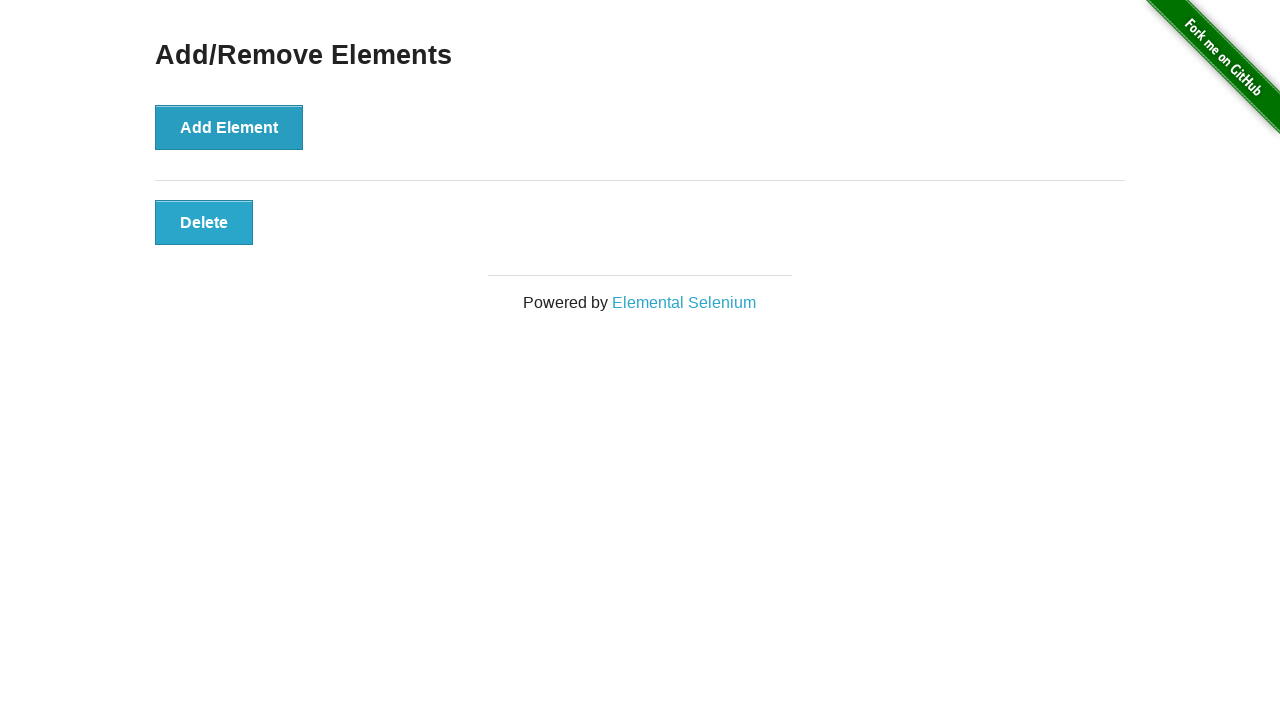

Added element 2 at (229, 127) on button[onclick='addElement()']
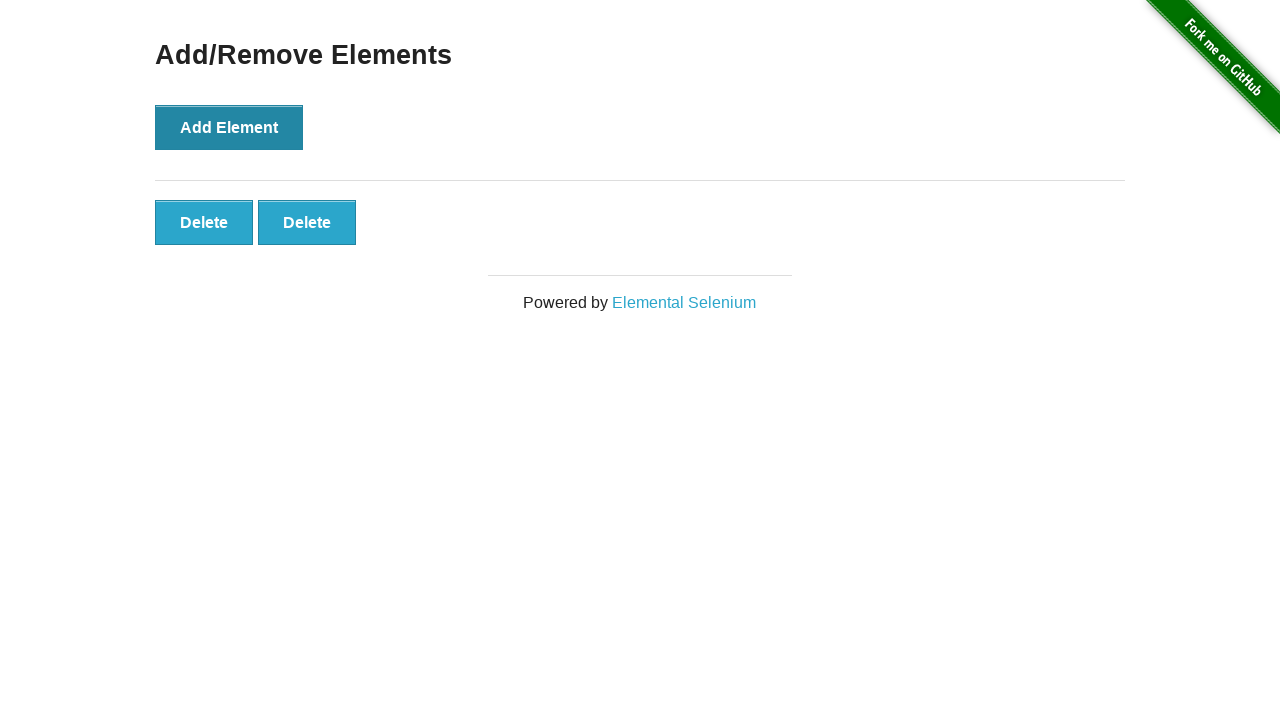

Added element 3 at (229, 127) on button[onclick='addElement()']
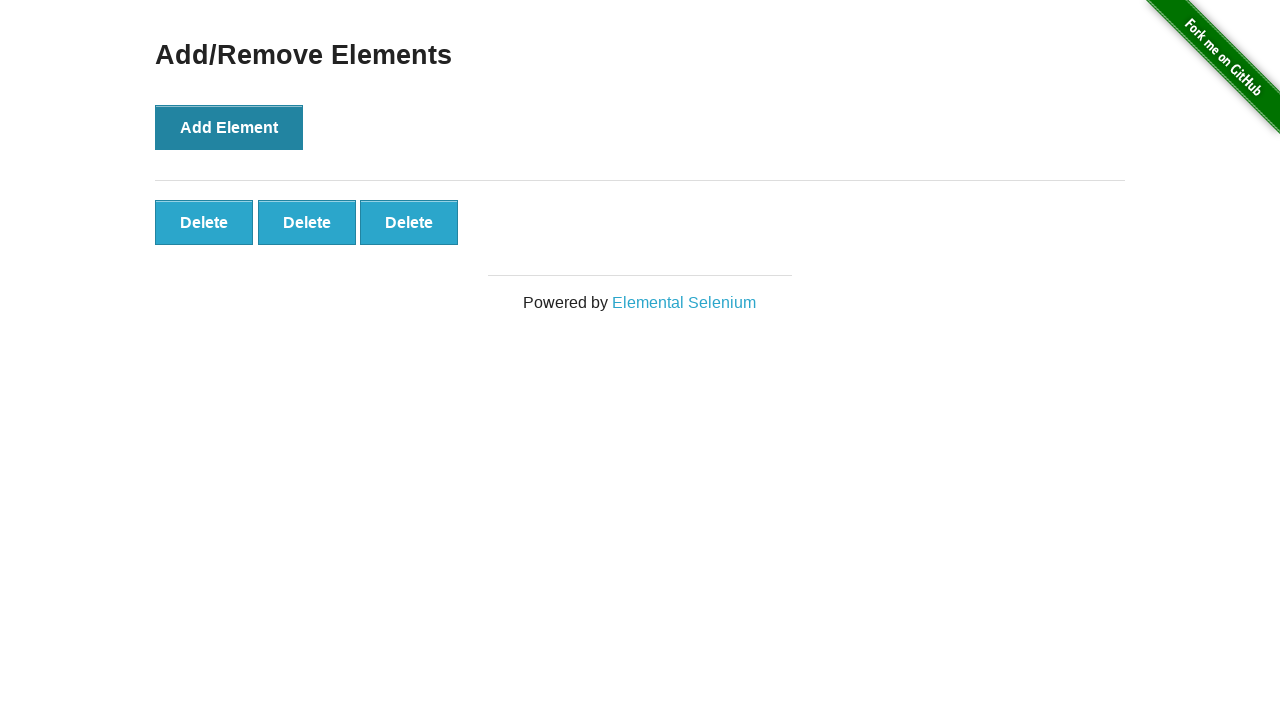

Located all delete buttons
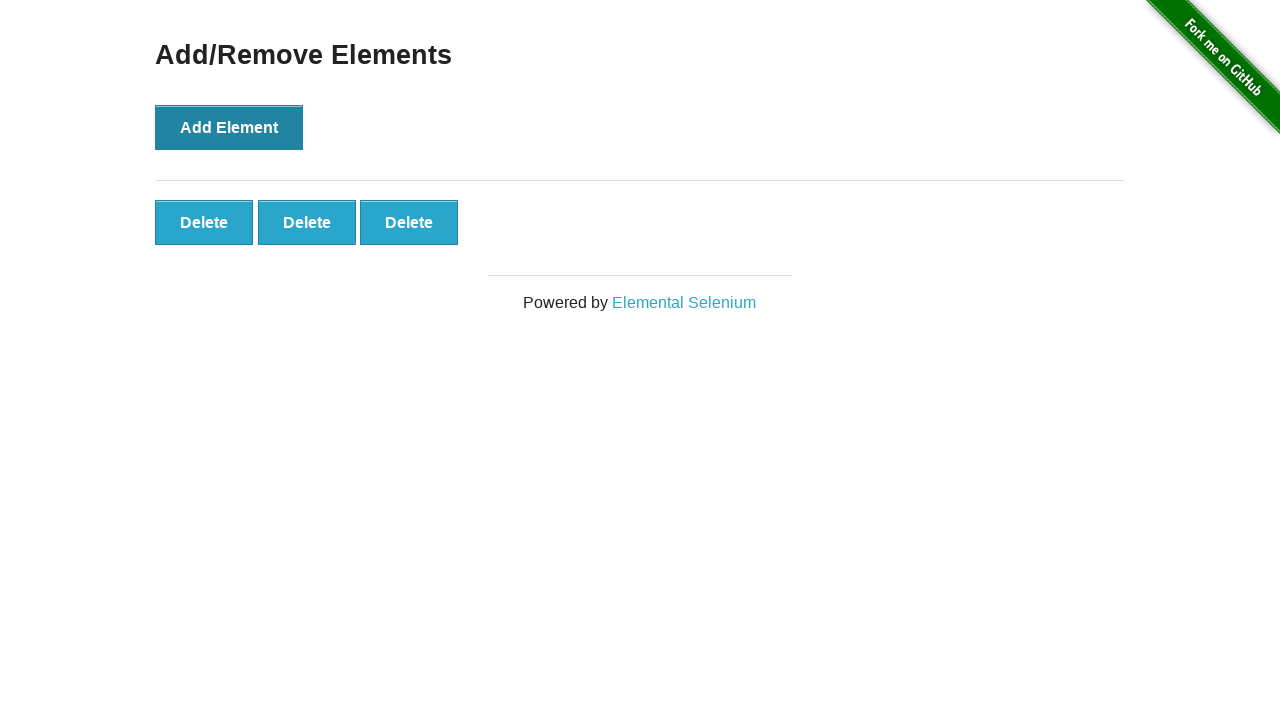

Verified 3 delete buttons exist
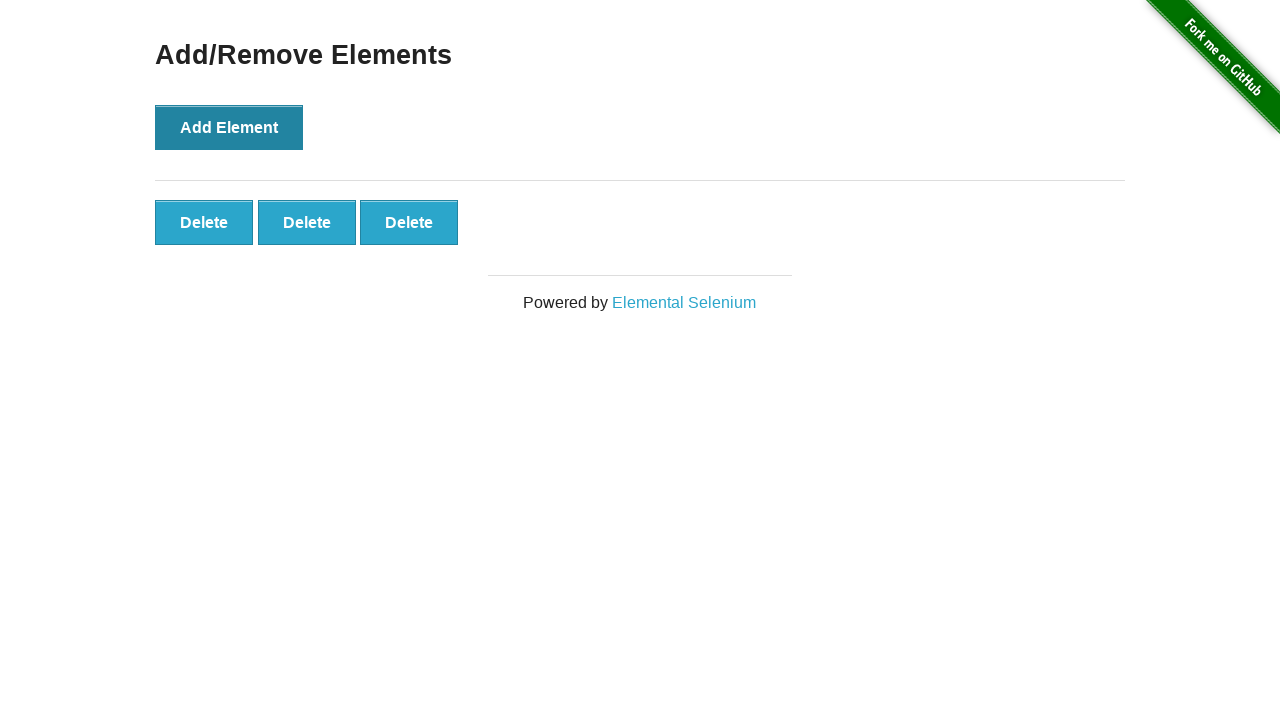

Clicked first delete button to remove an element at (204, 222) on button[onclick='deleteElement()'] >> nth=0
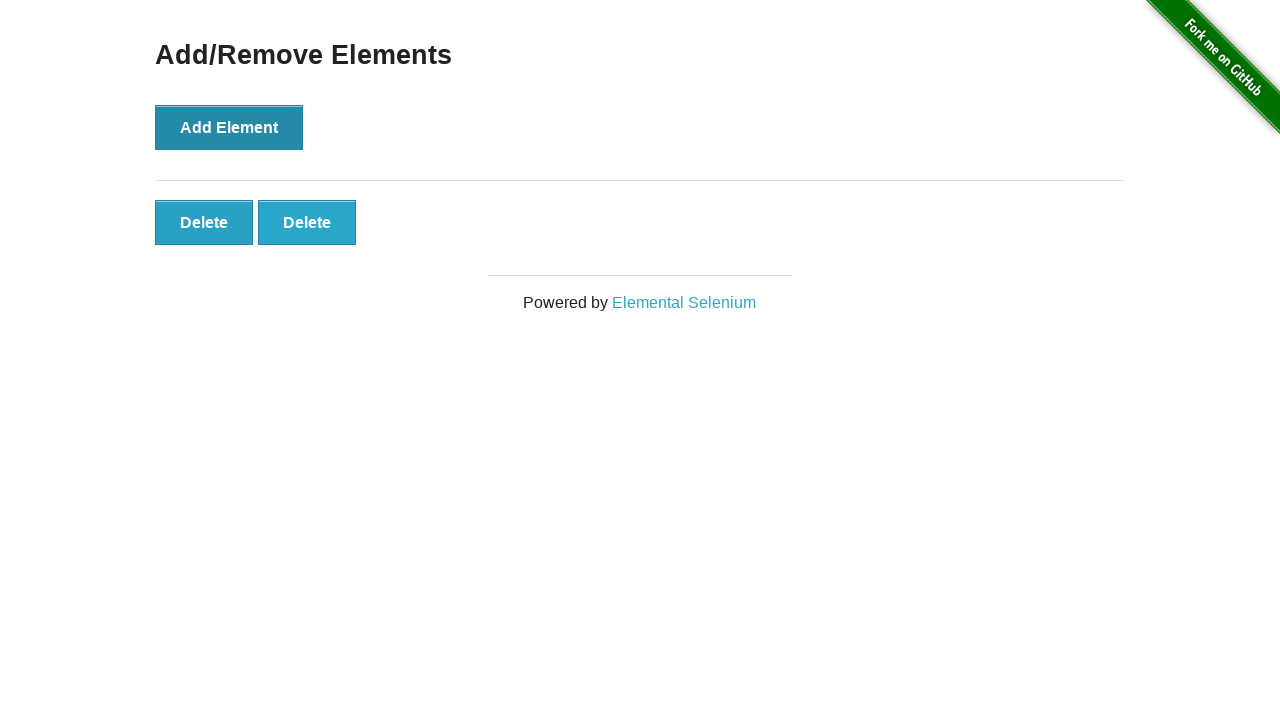

Verified 2 delete buttons remain after deletion
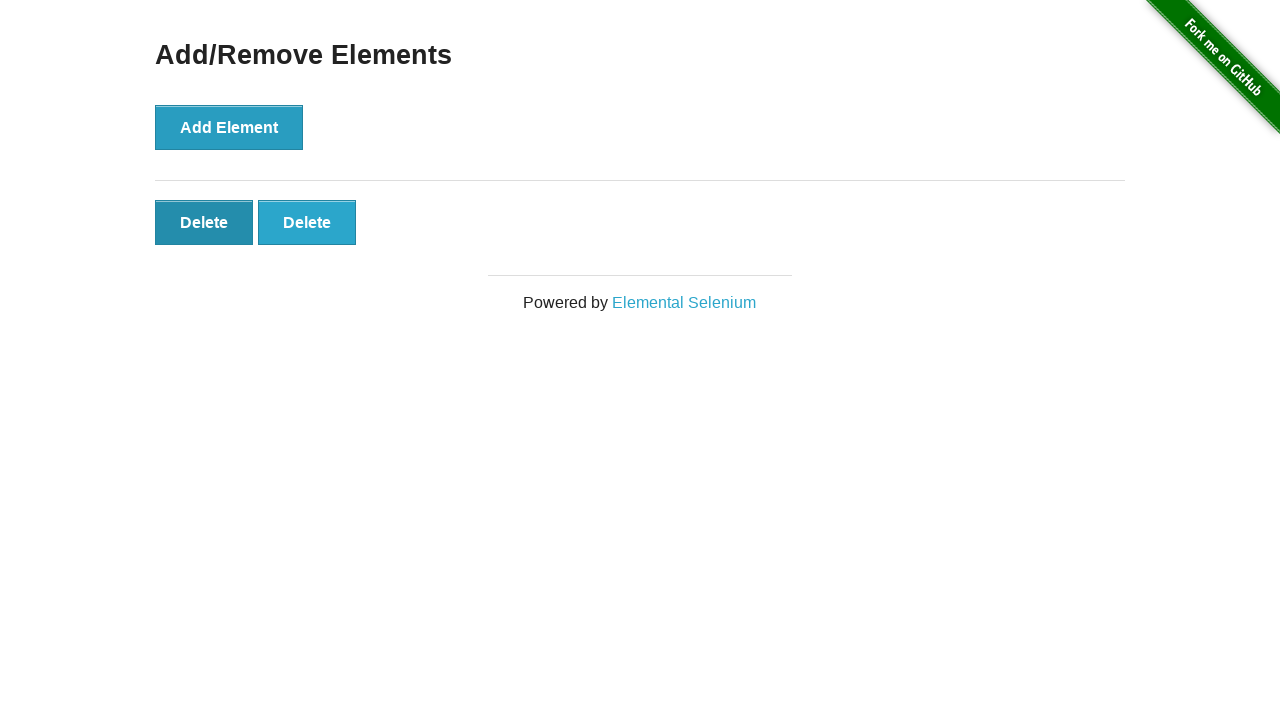

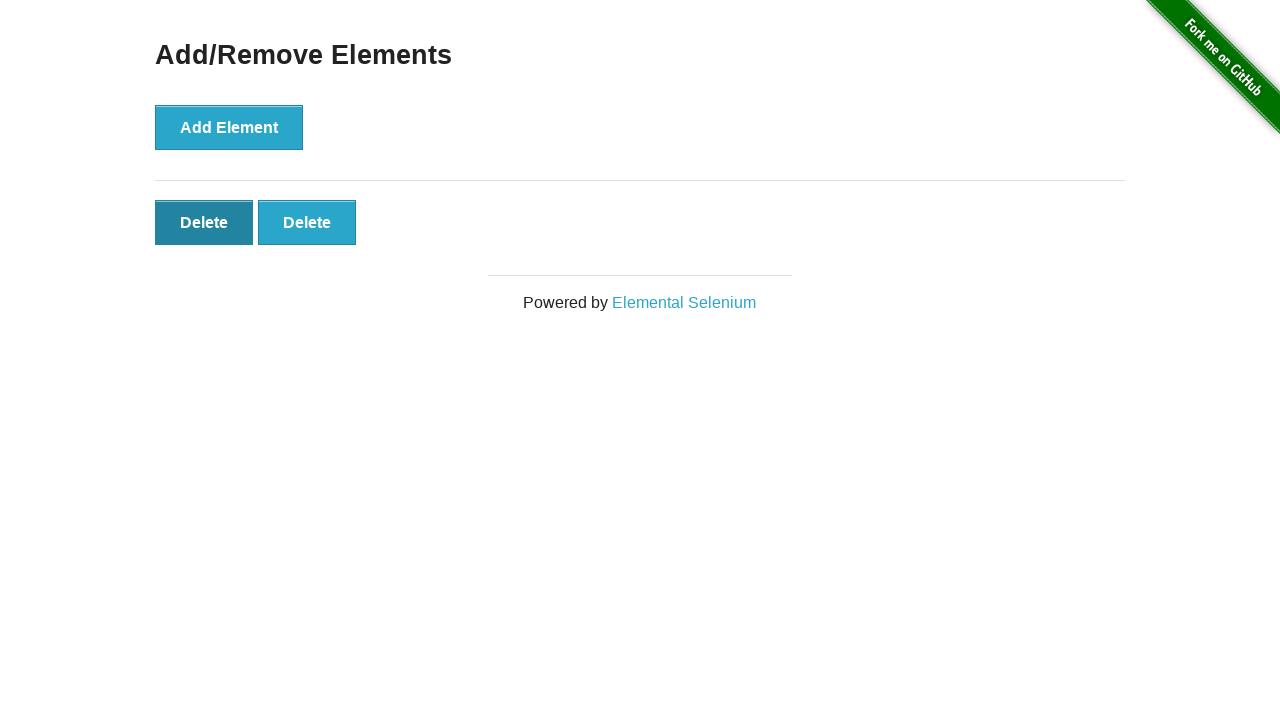